Fills out a contact form for Sweetours with personal information and trip inquiry details

Starting URL: https://sweetours.com/contact-us/

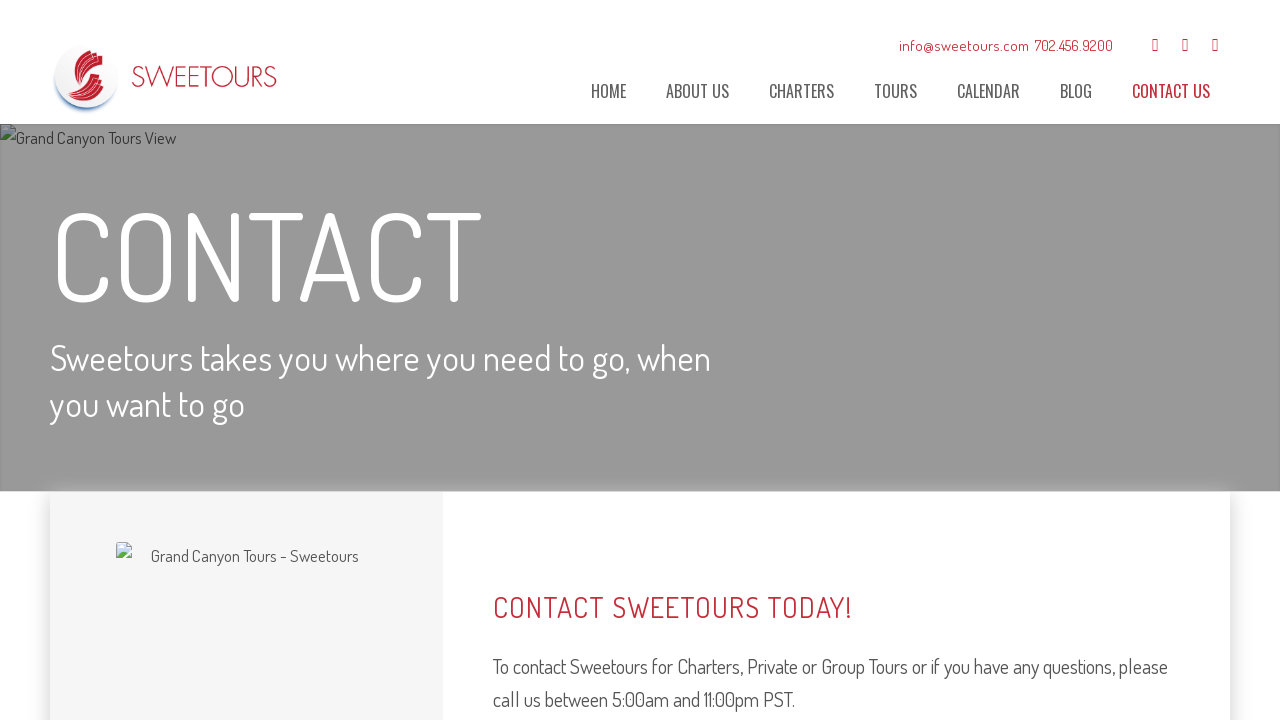

Filled first name field with 'Jennifer' on #input_1_5_3
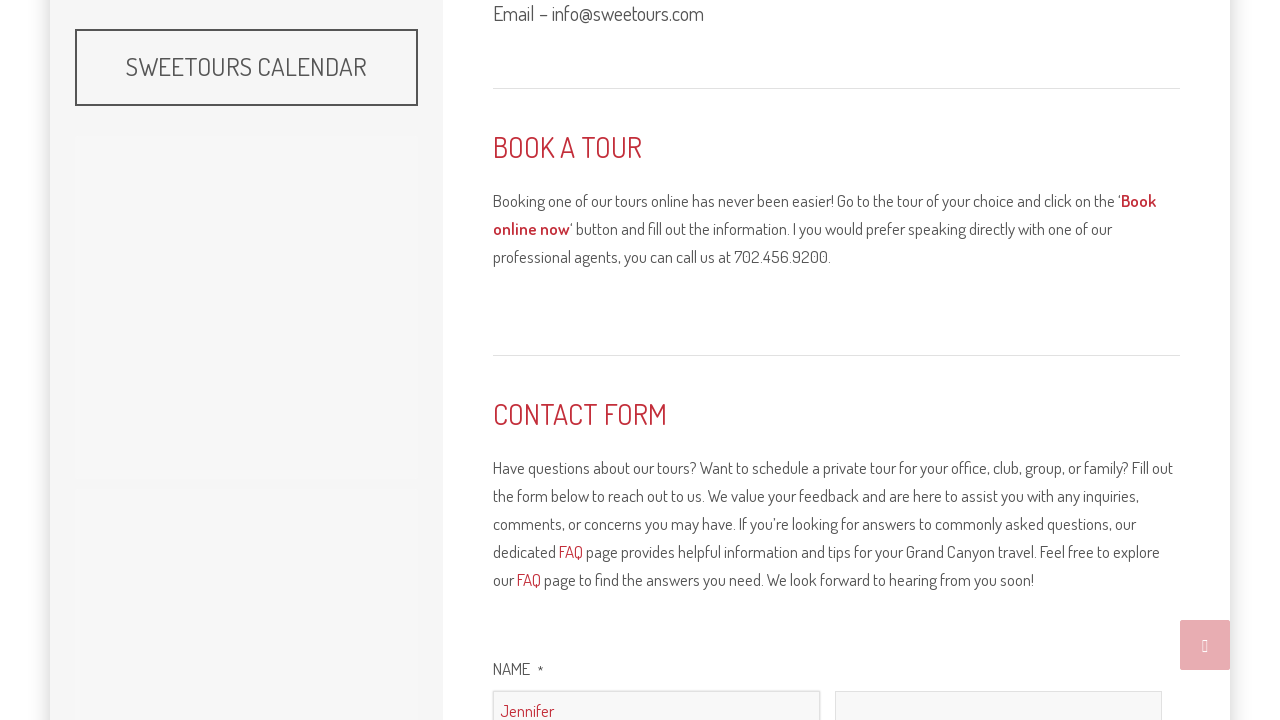

Filled last name field with 'Anderson' on #input_1_5_6
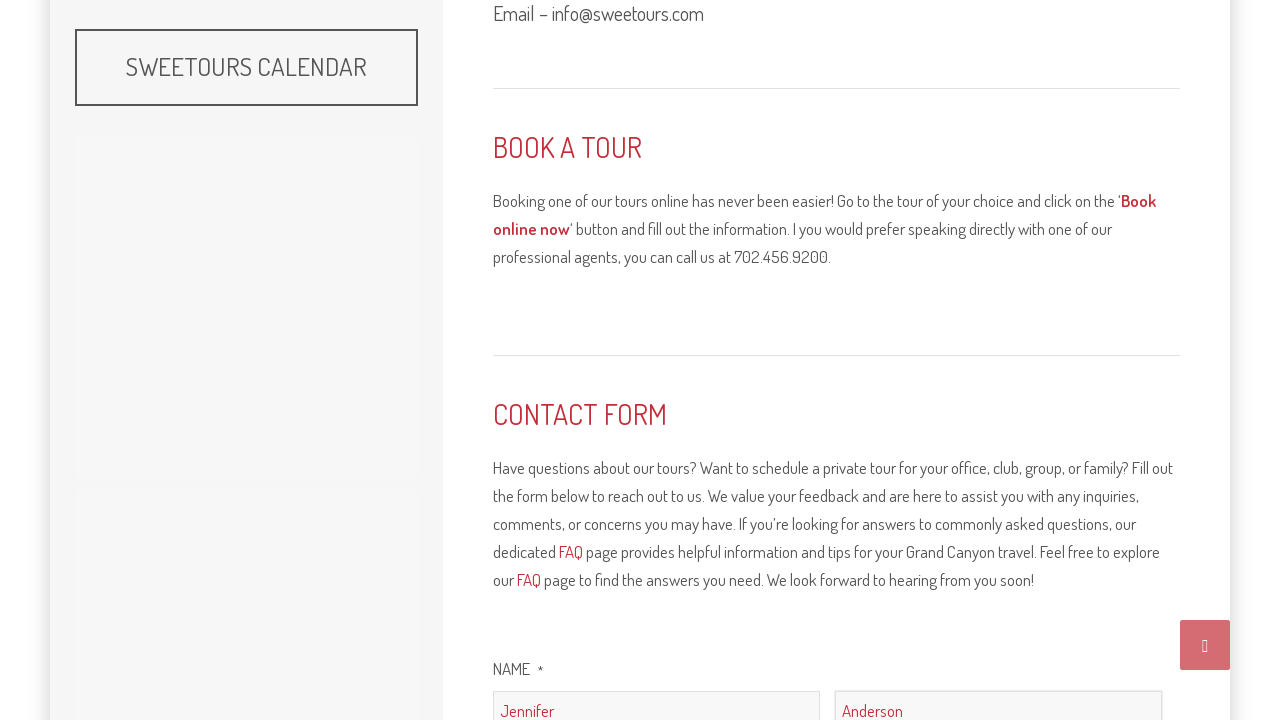

Filled email field with 'jennifer.anderson@example.com' on #input_1_2
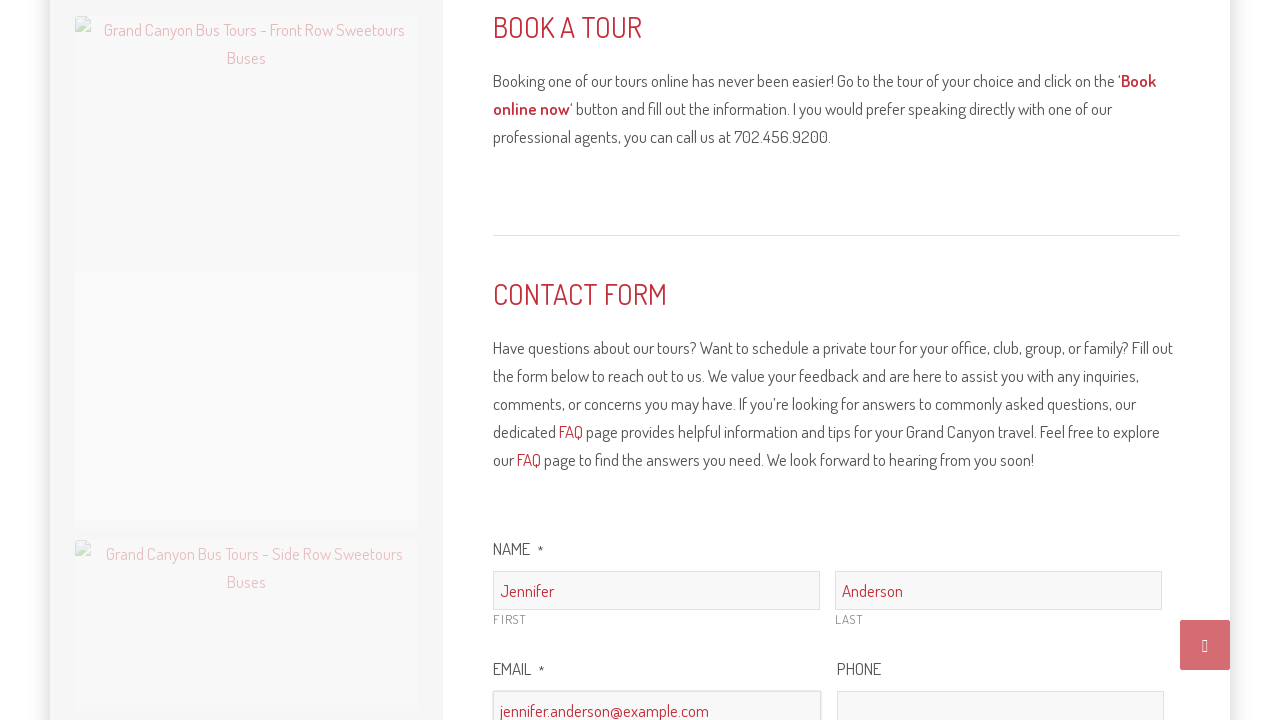

Filled phone field with '7025559876' on #input_1_3
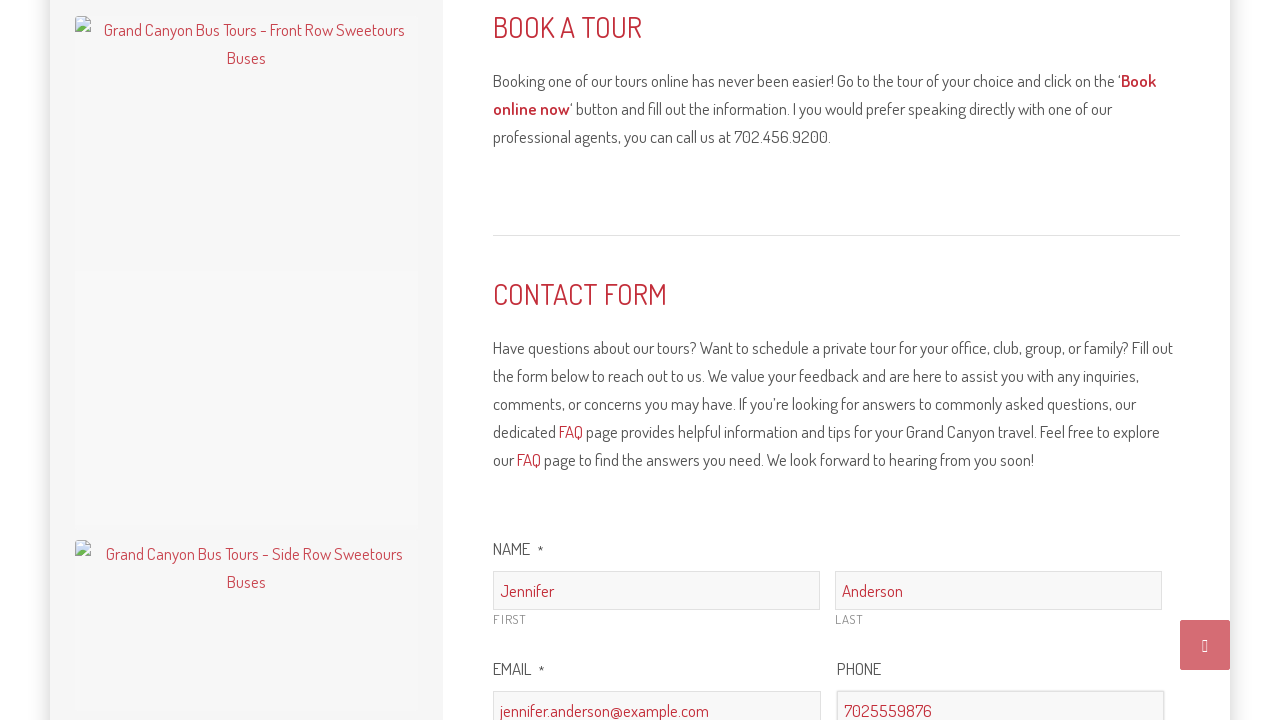

Filled message field with trip inquiry details for 38 people including flight times and tour schedule on #input_1_4
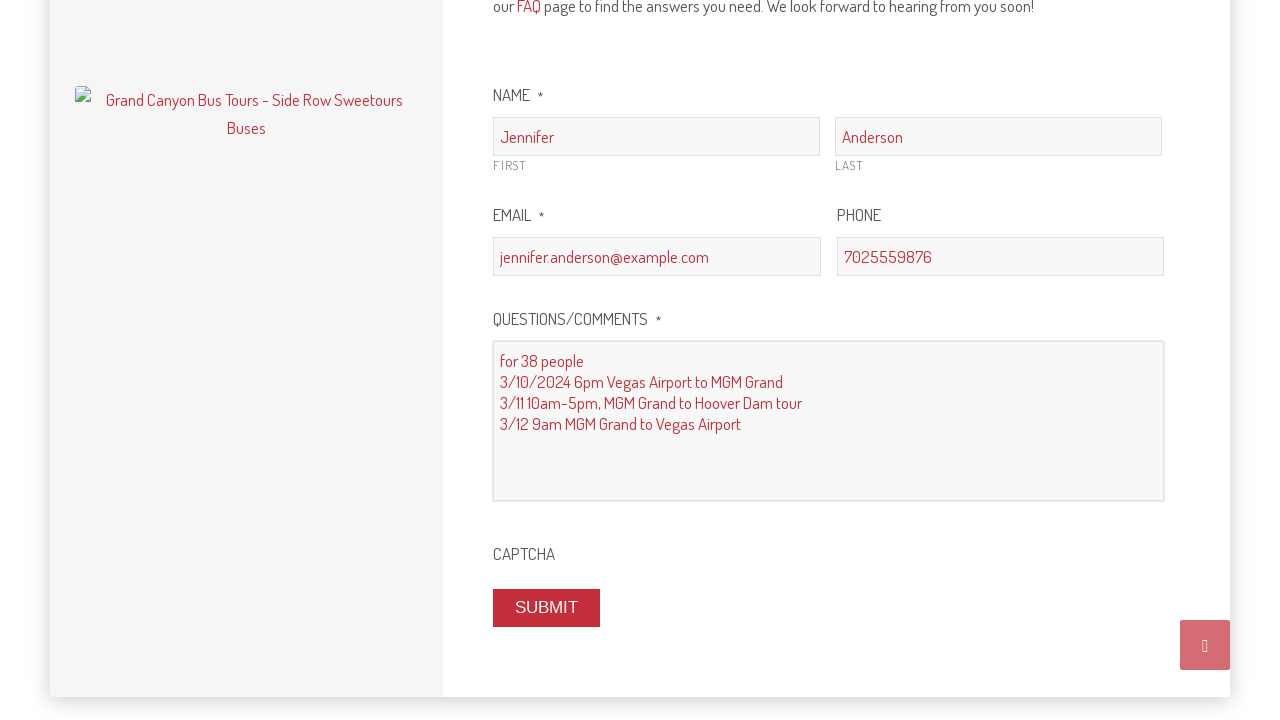

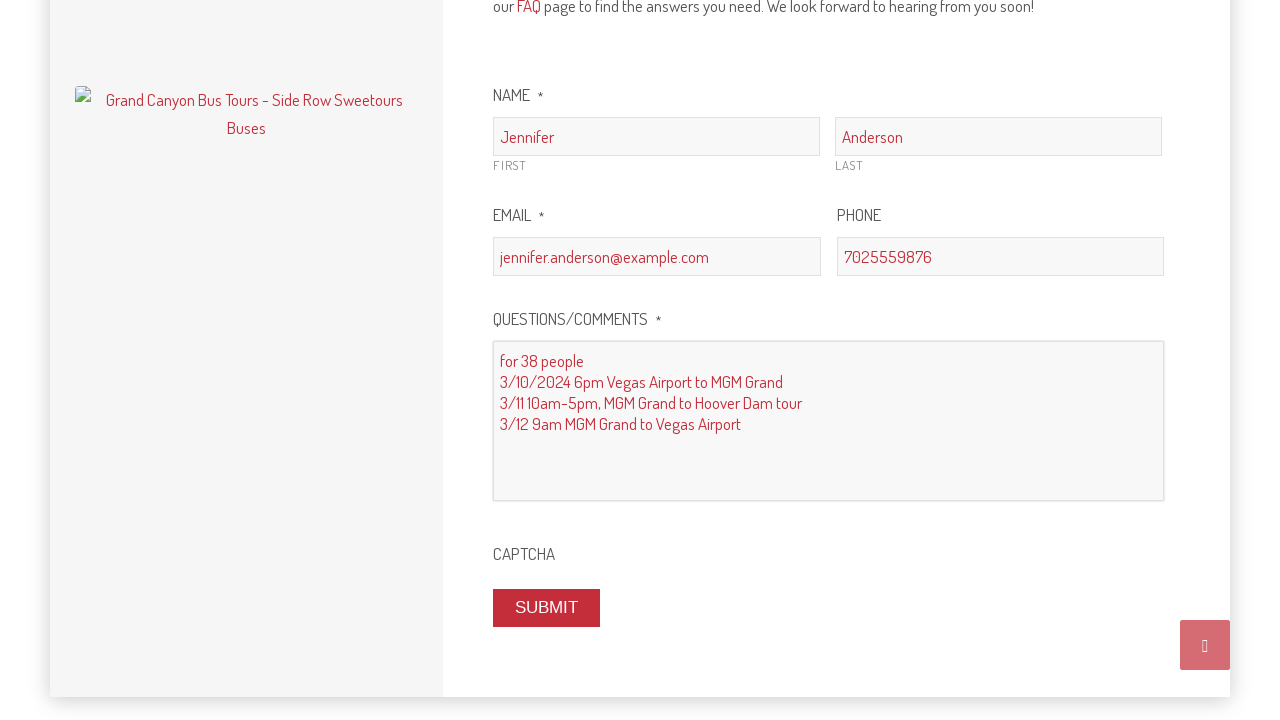